Verifies that payment system logos are present in the payment section of the MTS Belarus homepage

Starting URL: https://mts.by

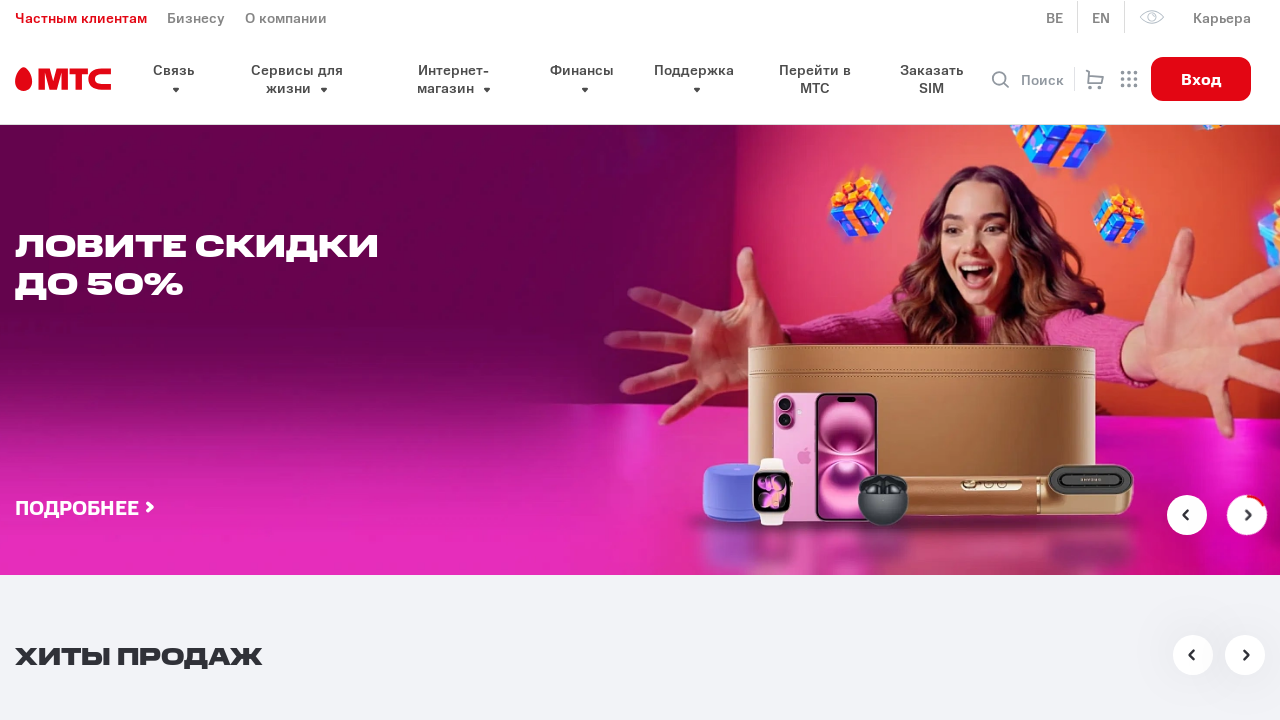

Waited for payment logos section to be visible
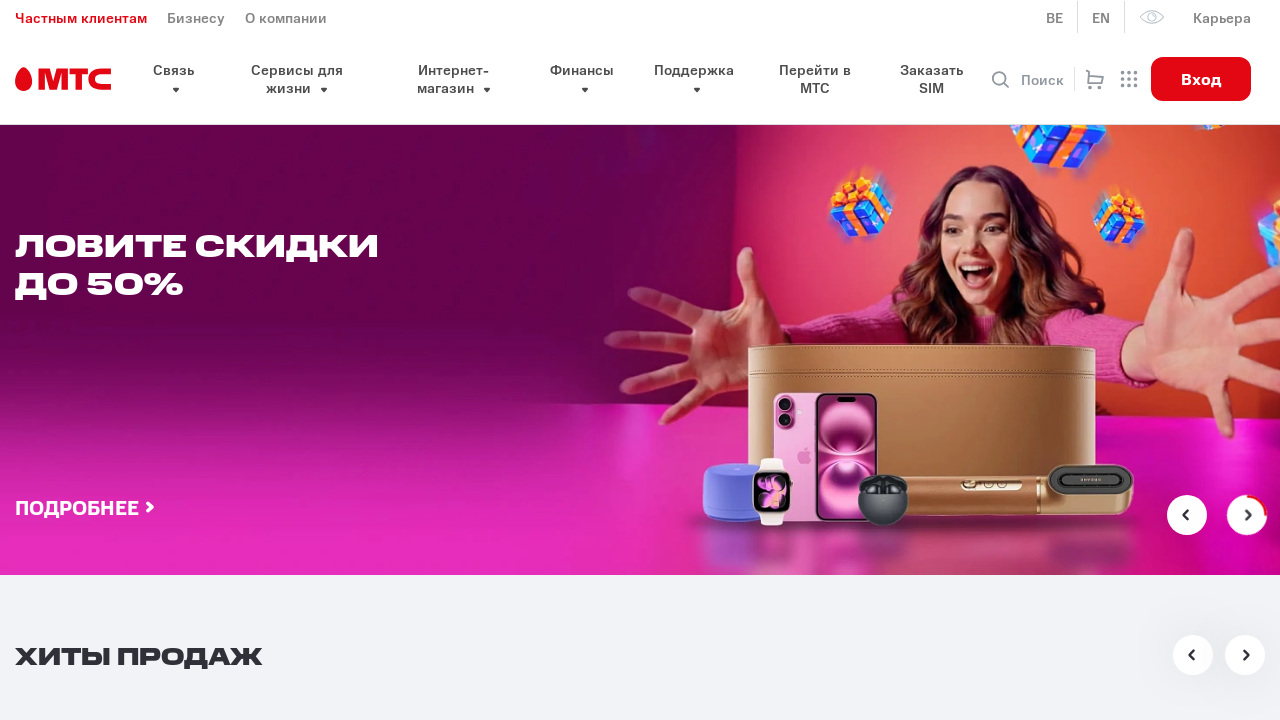

Located payment logos elements
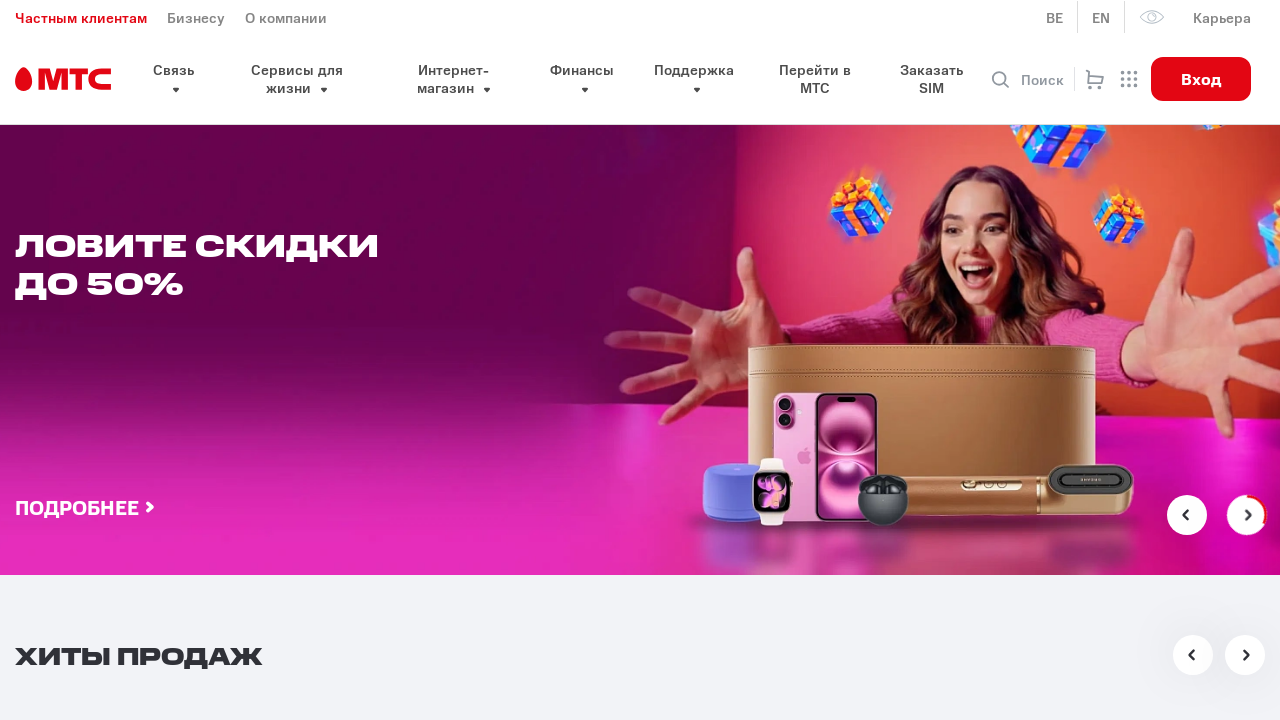

Verified first payment logo is visible
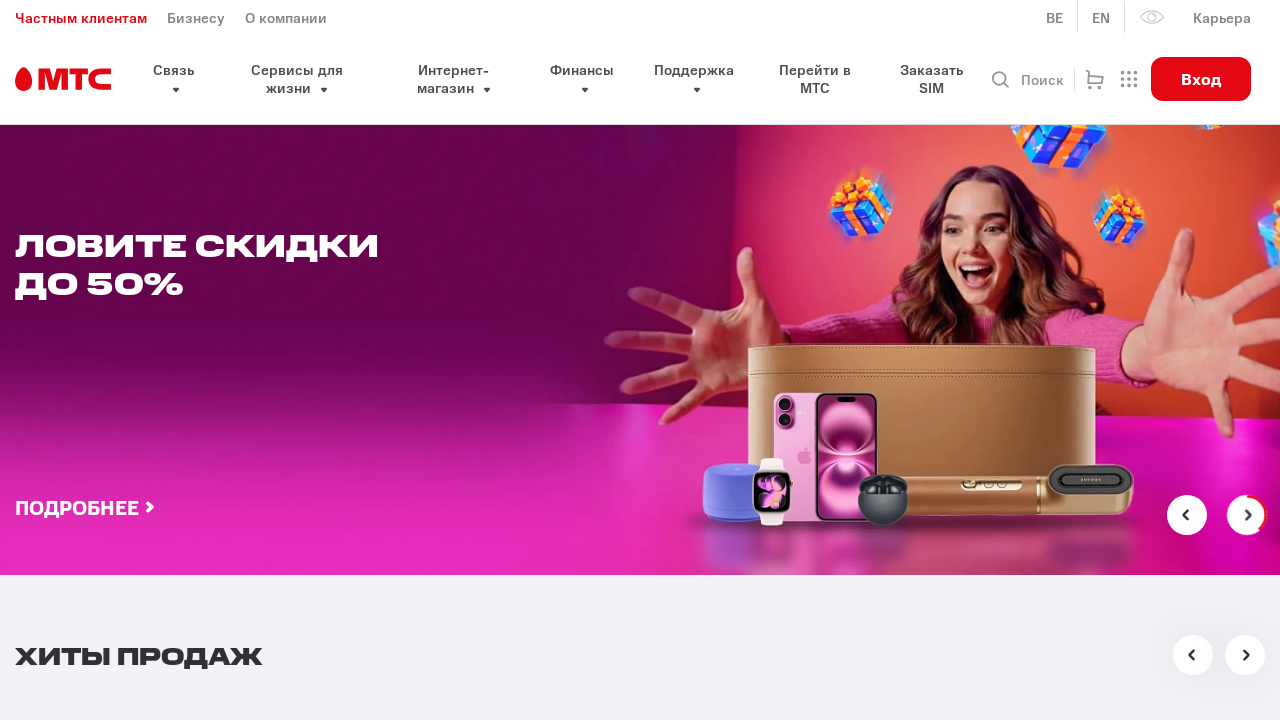

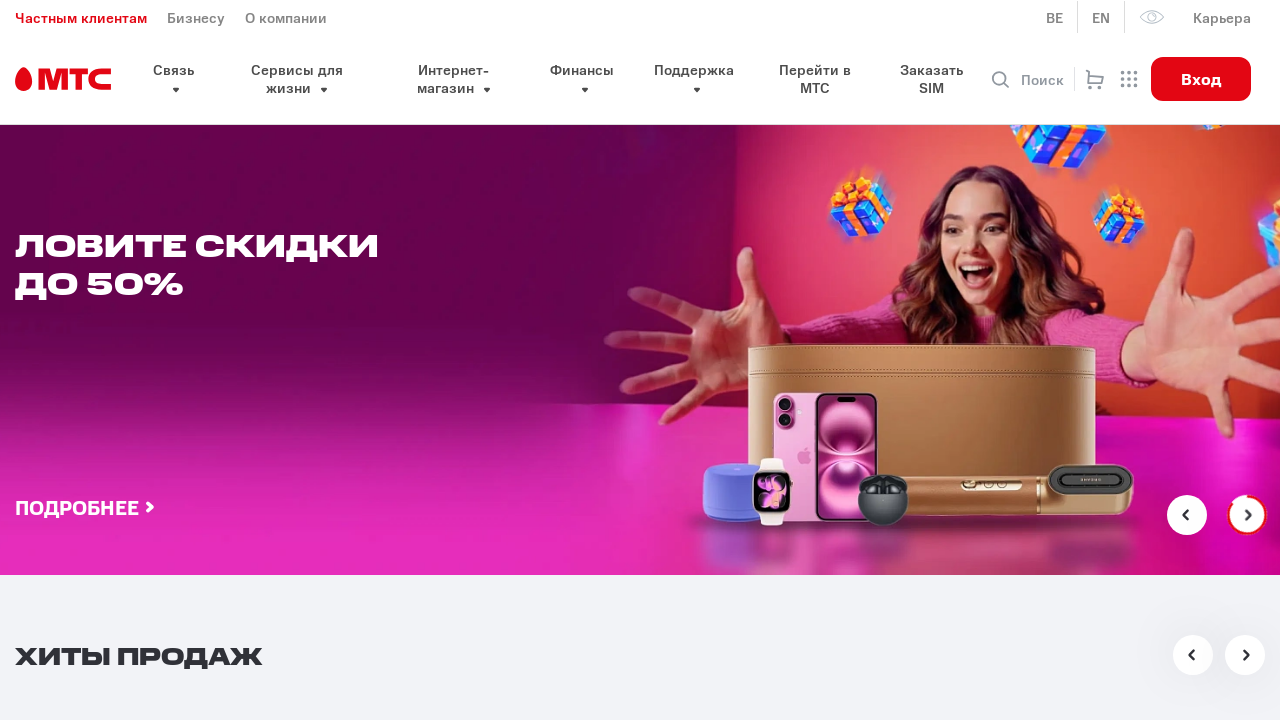